Demonstrates injecting jQuery and jQuery Growl library into a page to display notification messages. The test loads external scripts and CSS, then triggers growl notifications with different styles (default, error, notice, warning).

Starting URL: http://the-internet.herokuapp.com

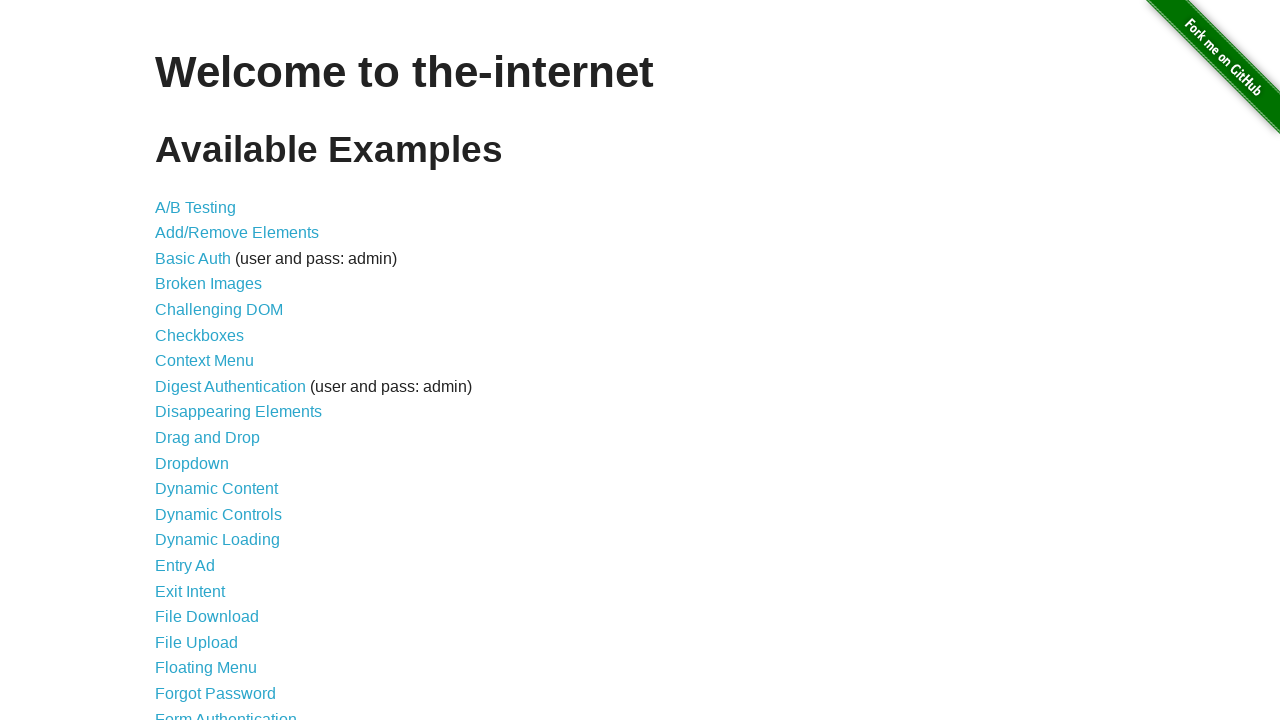

Injected jQuery library into page
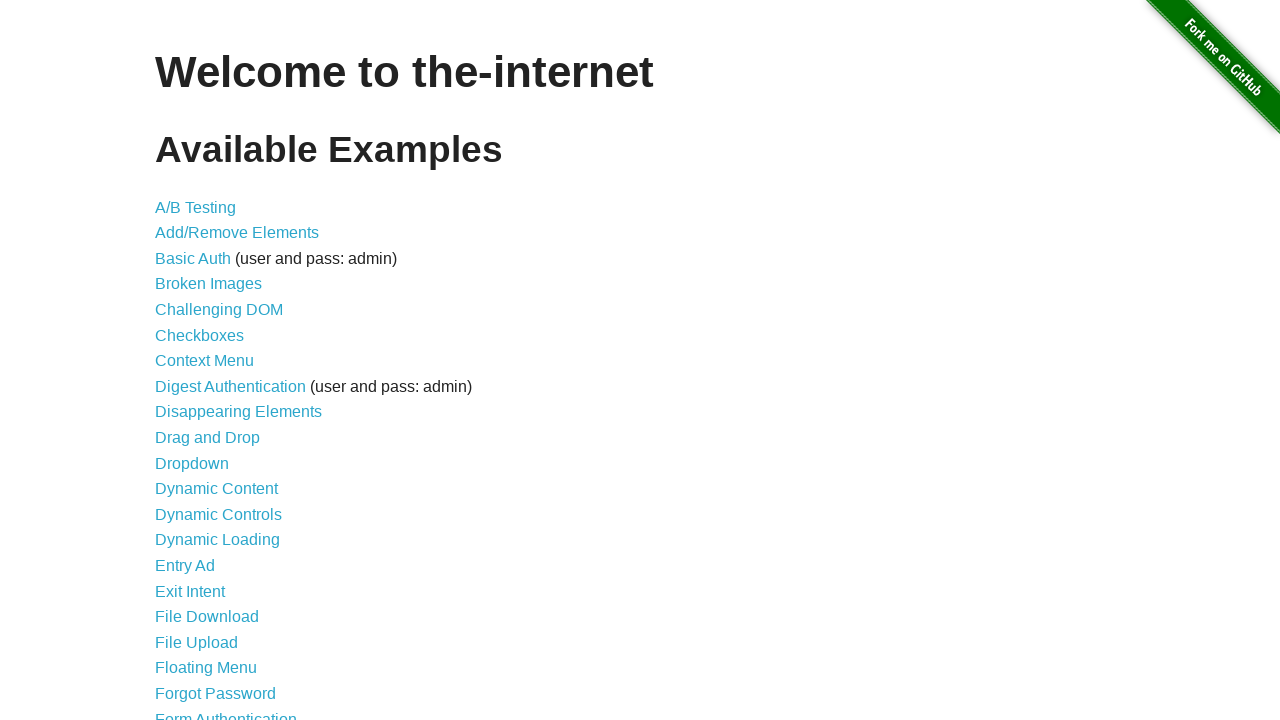

Waited for jQuery to load
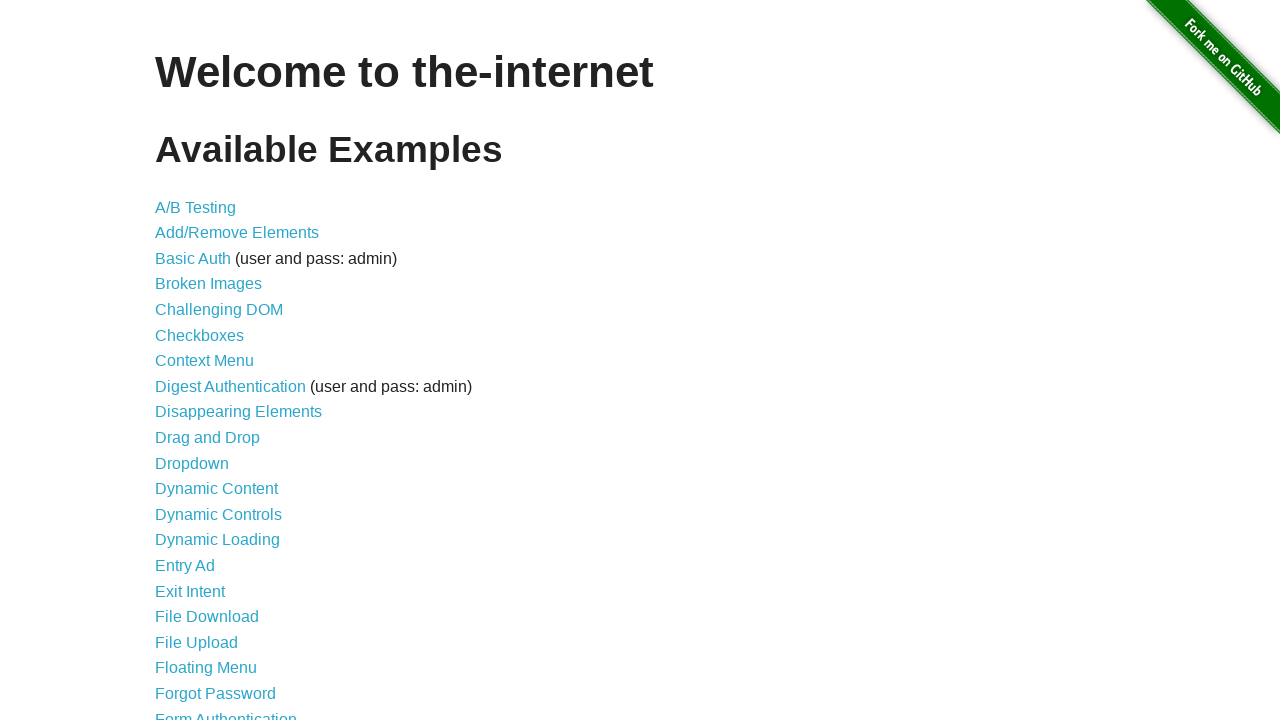

Loaded jquery-growl JavaScript library
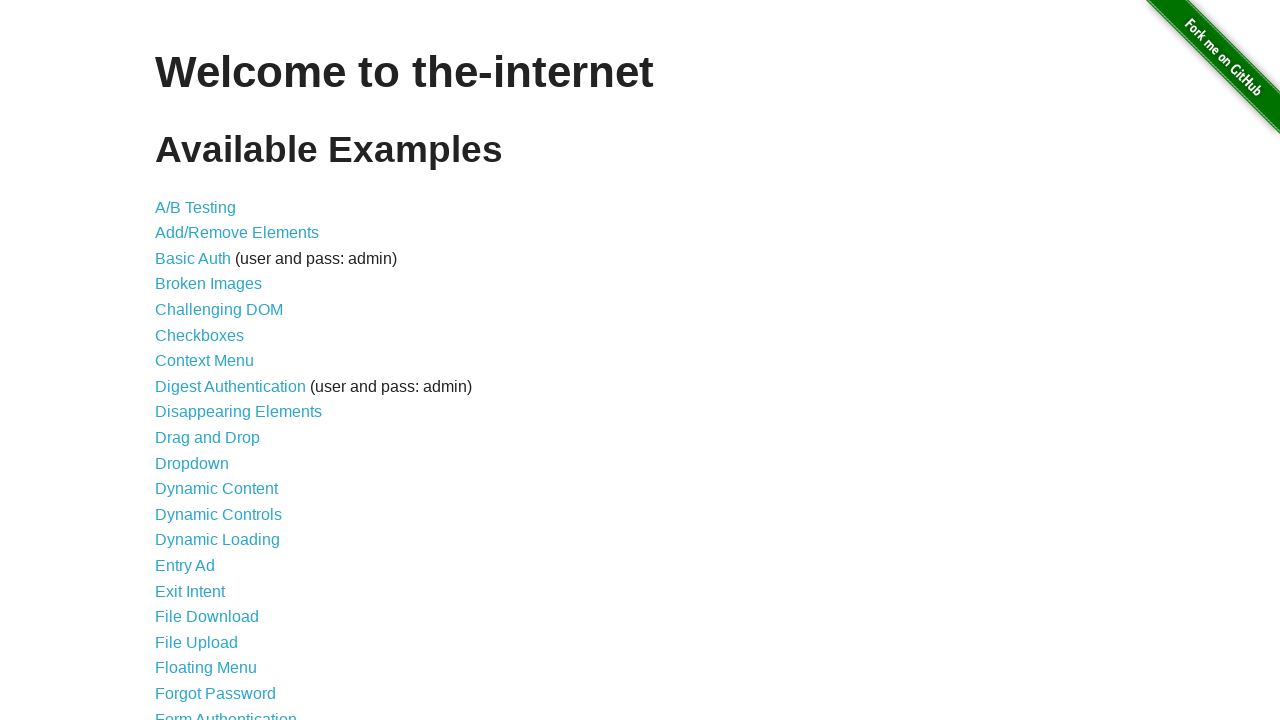

Added jquery-growl CSS stylesheet to page
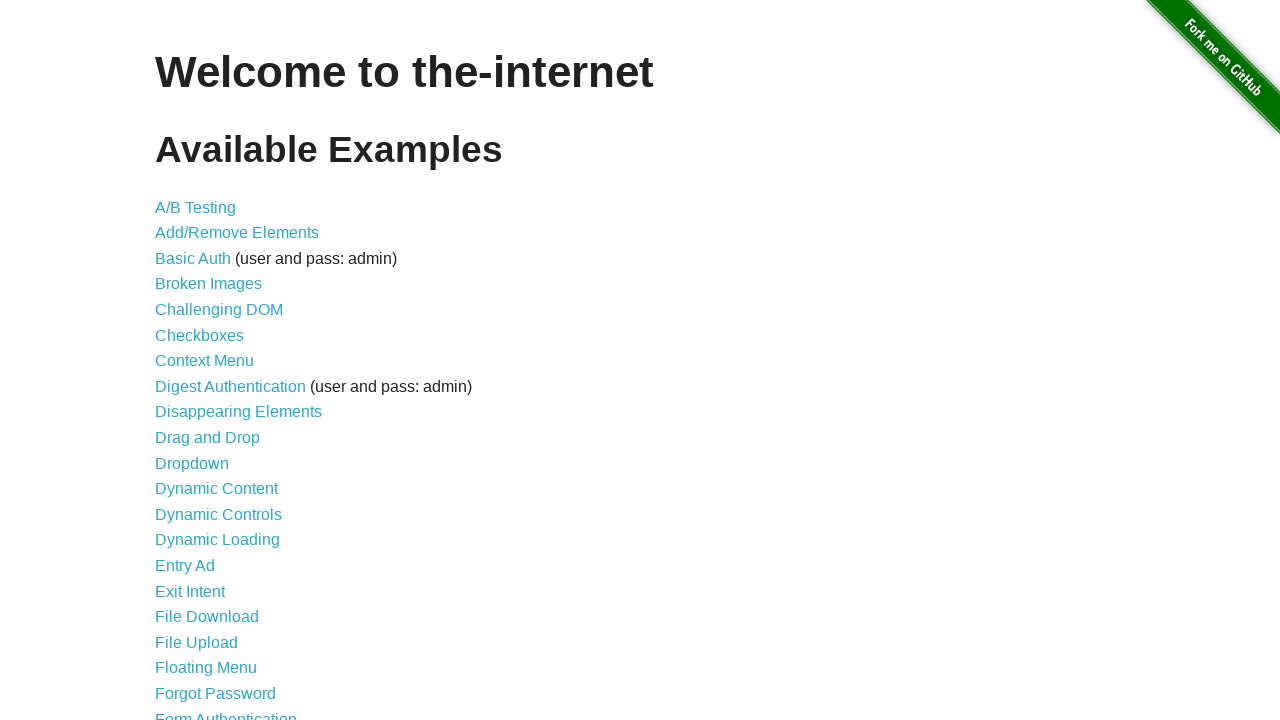

Waited for jquery-growl library and styles to load
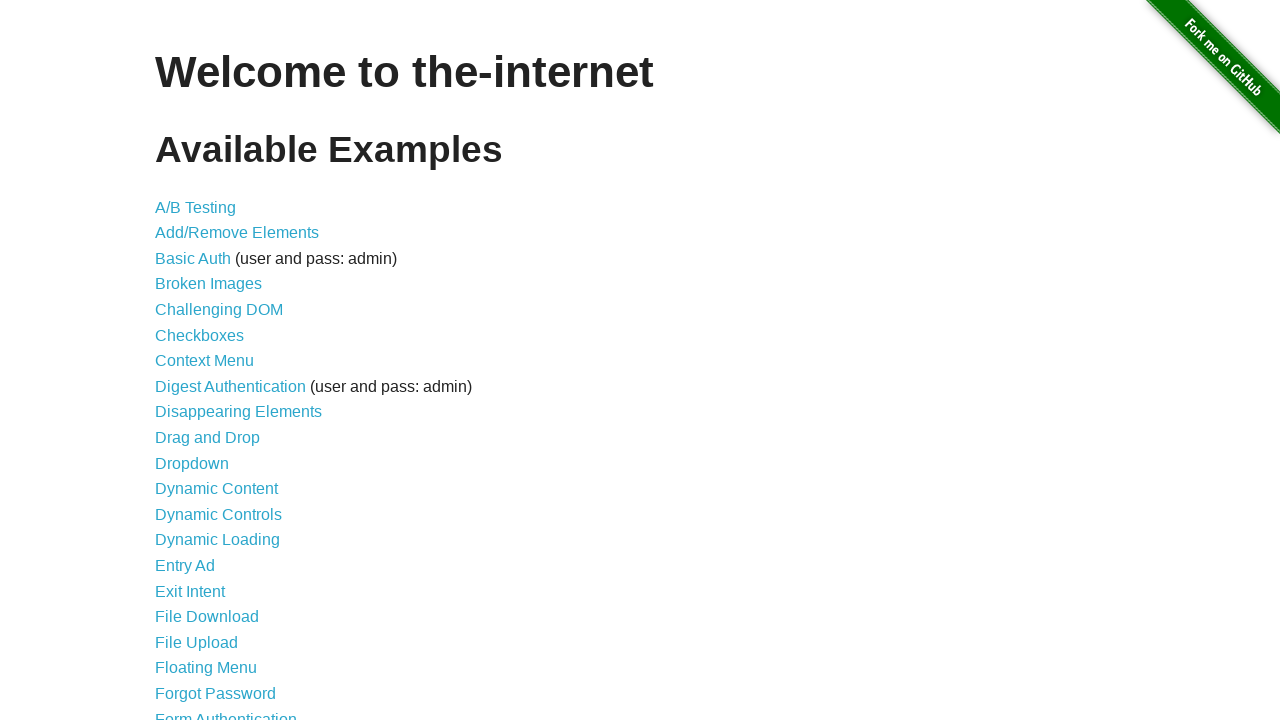

Displayed default growl notification with title 'GET' and message '/'
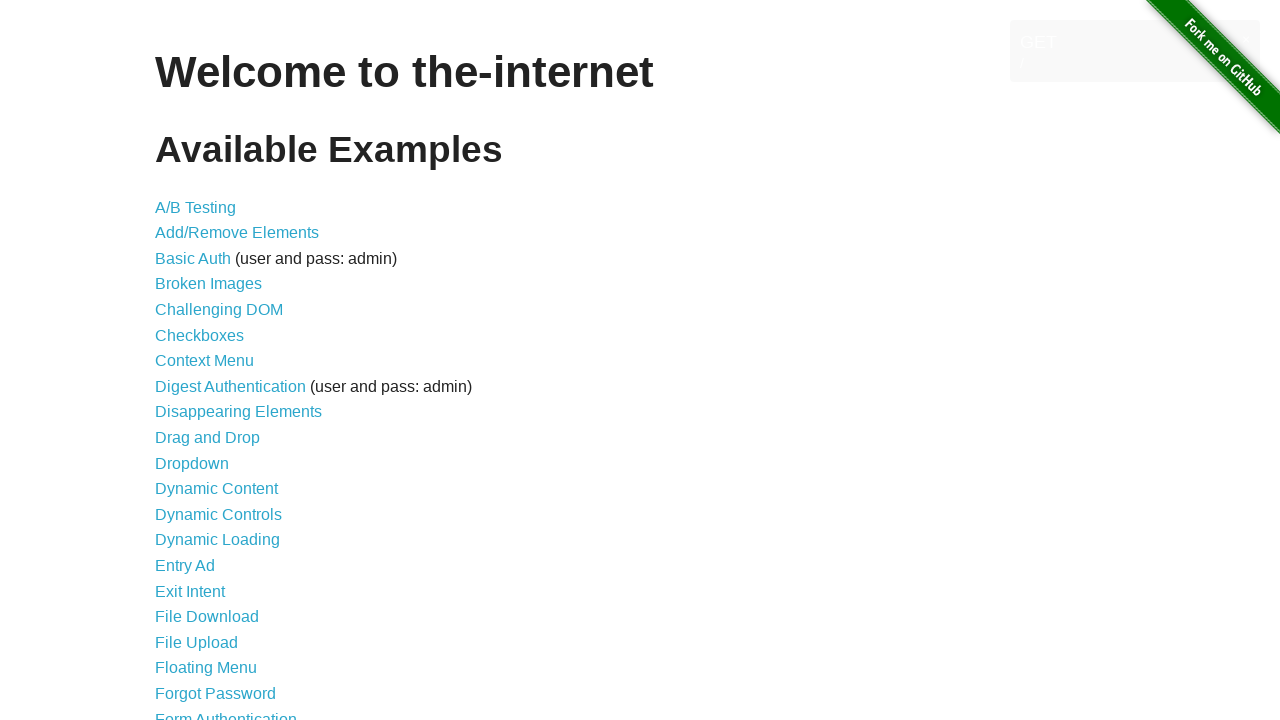

Displayed error-styled growl notification
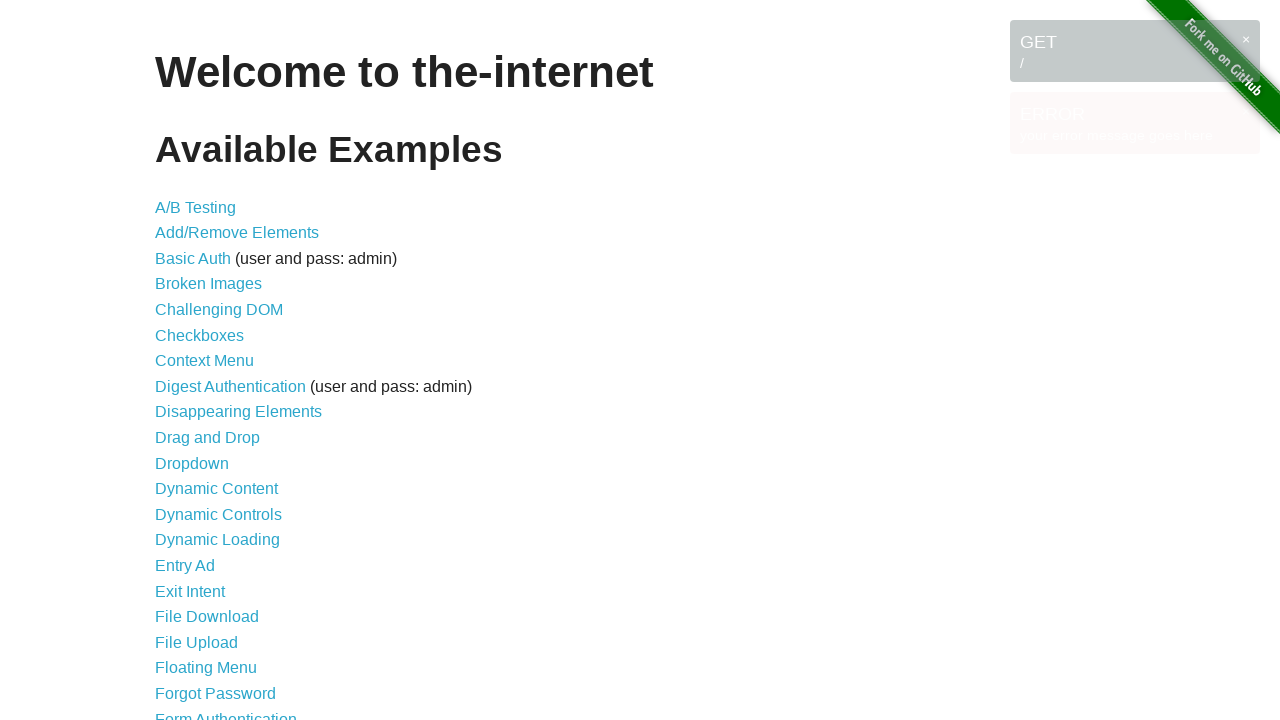

Displayed notice-styled growl notification
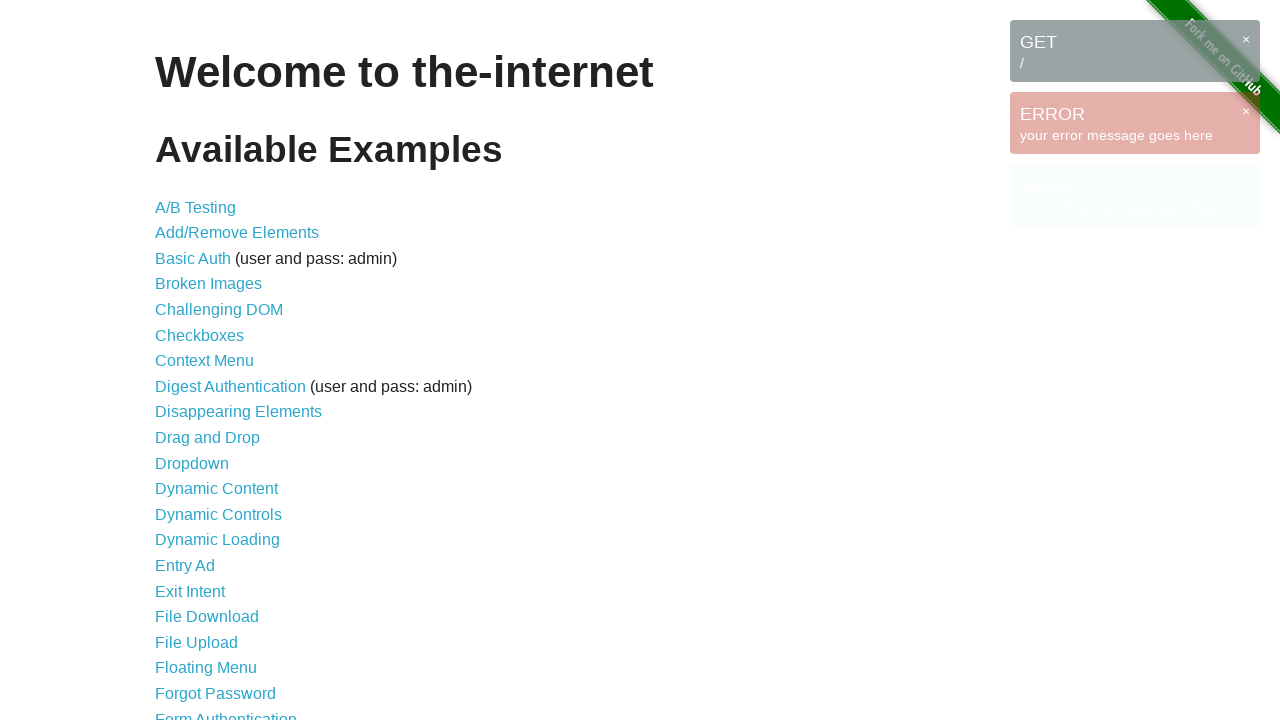

Displayed warning-styled growl notification
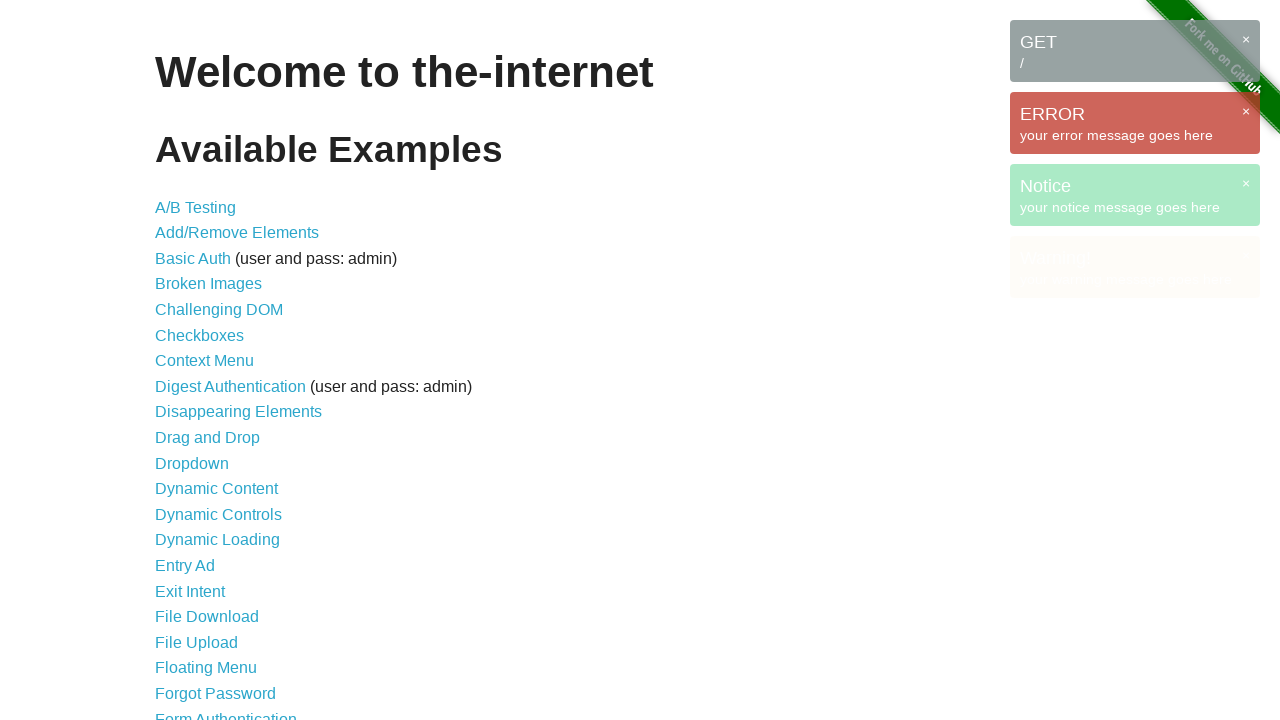

Waited for growl notifications to be visible
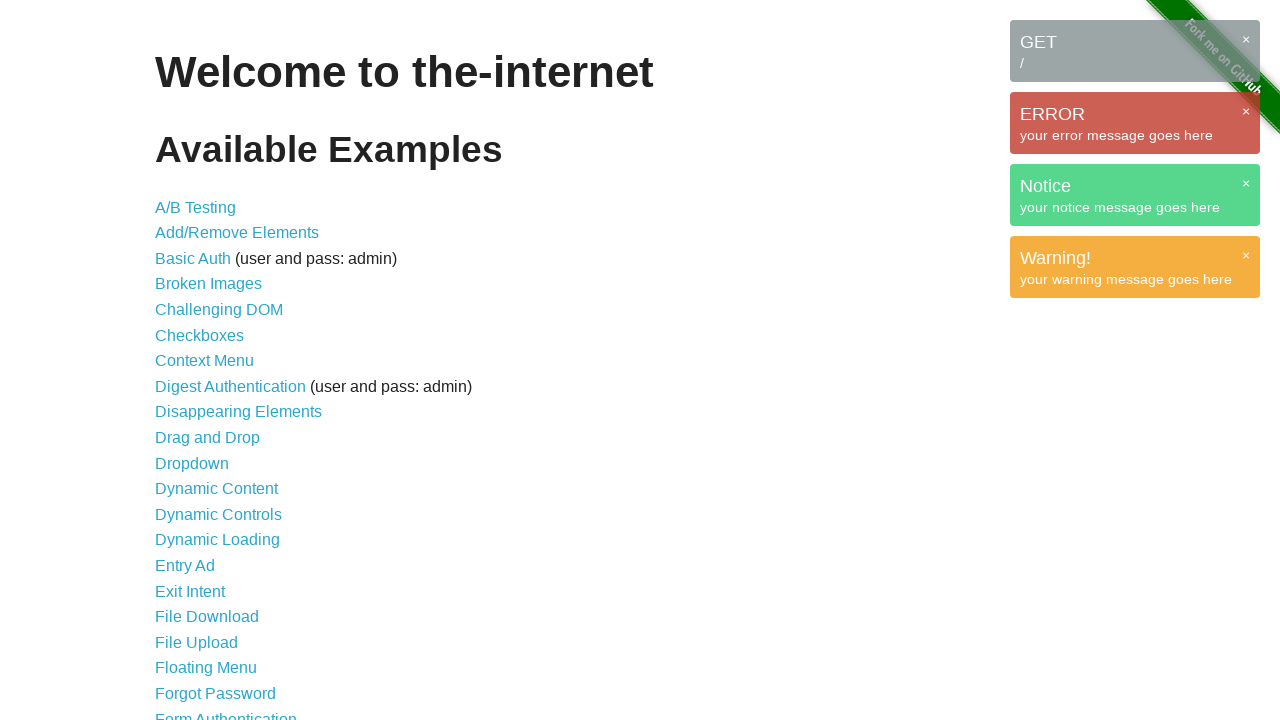

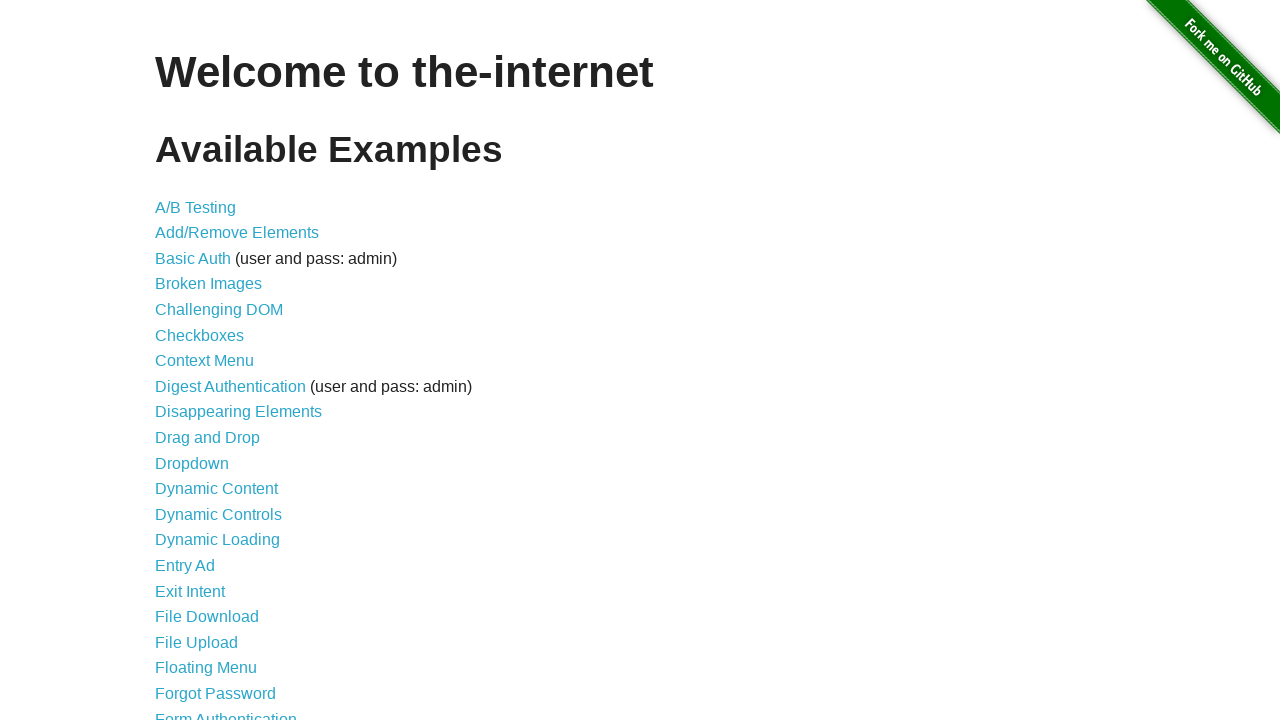